Tests dropdown selection functionality by directly selecting "Sports" option from a list box using the select by visible text method

Starting URL: http://gwt.googleusercontent.com/samples/Showcase/Showcase.html#!CwListBox

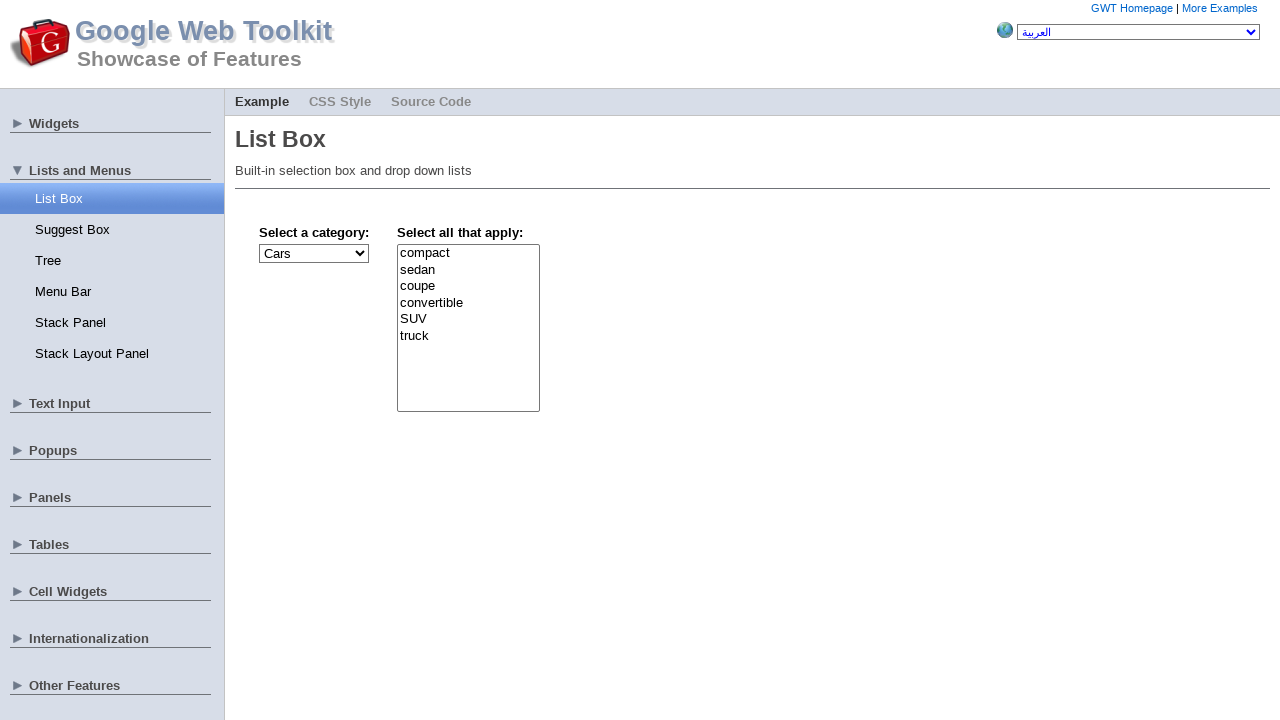

Navigated to ListBox showcase page
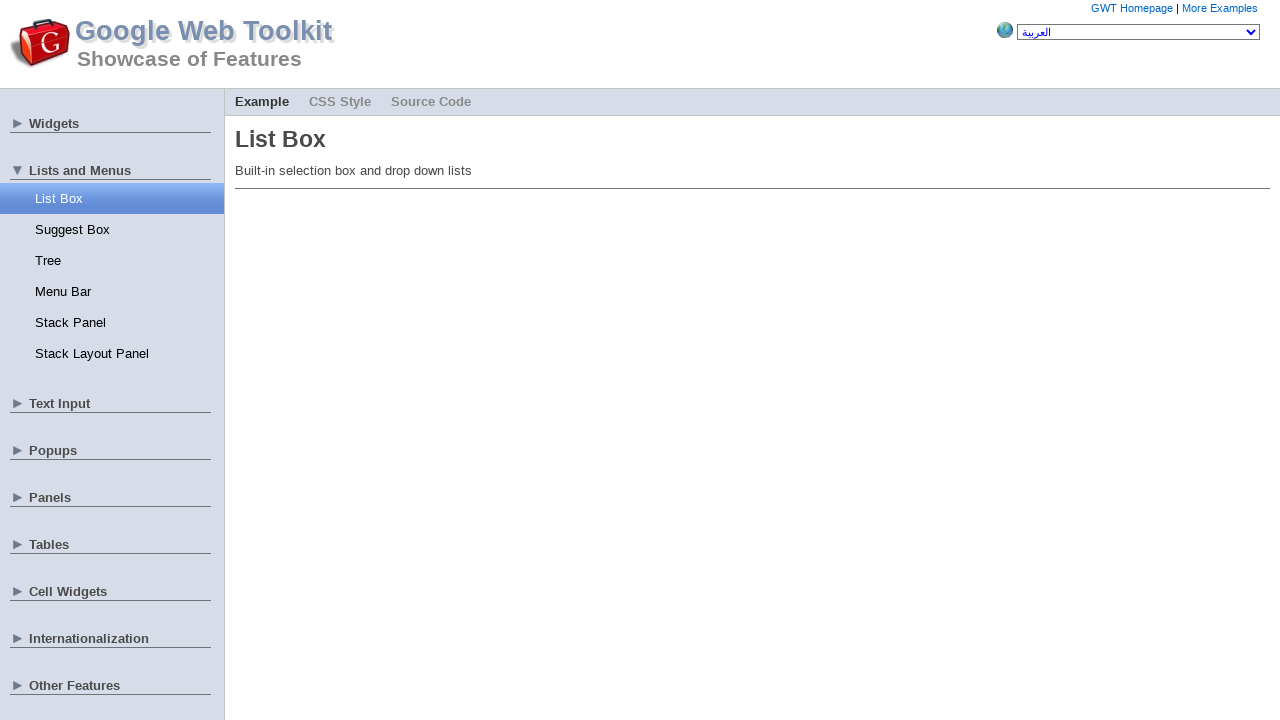

Selected 'Sports' option from the list box dropdown on #gwt-debug-cwListBox-dropBox
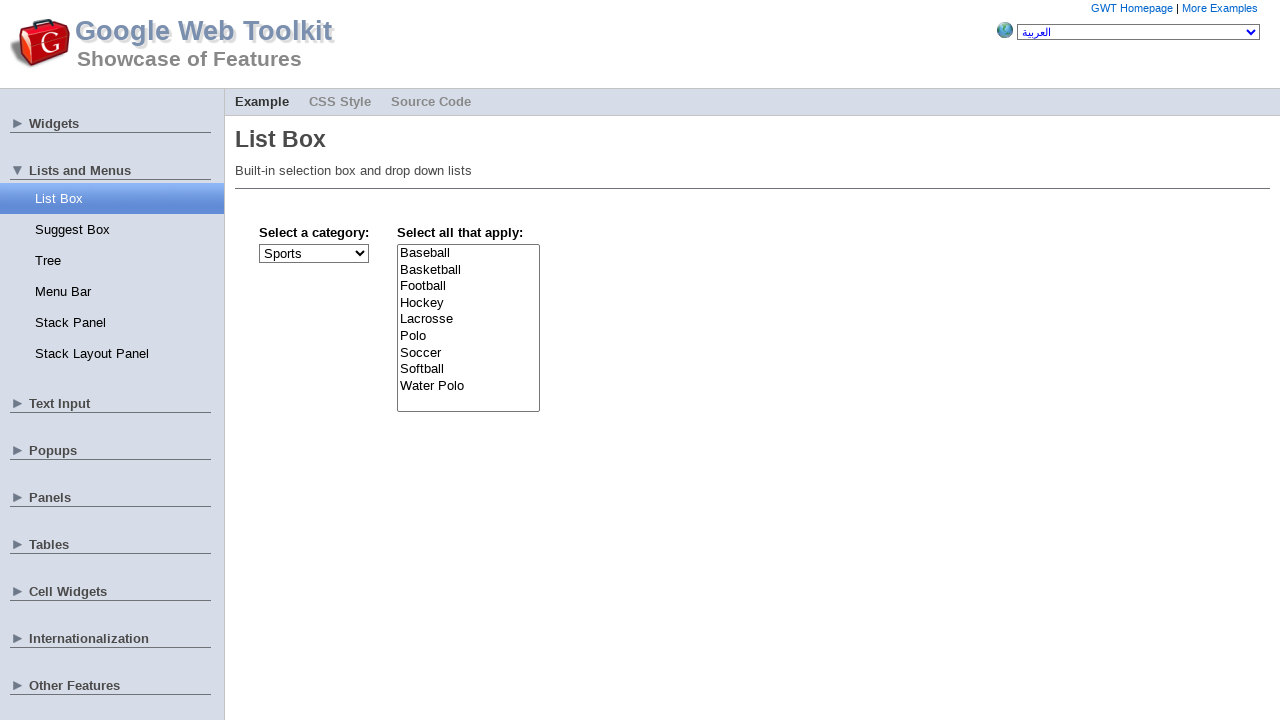

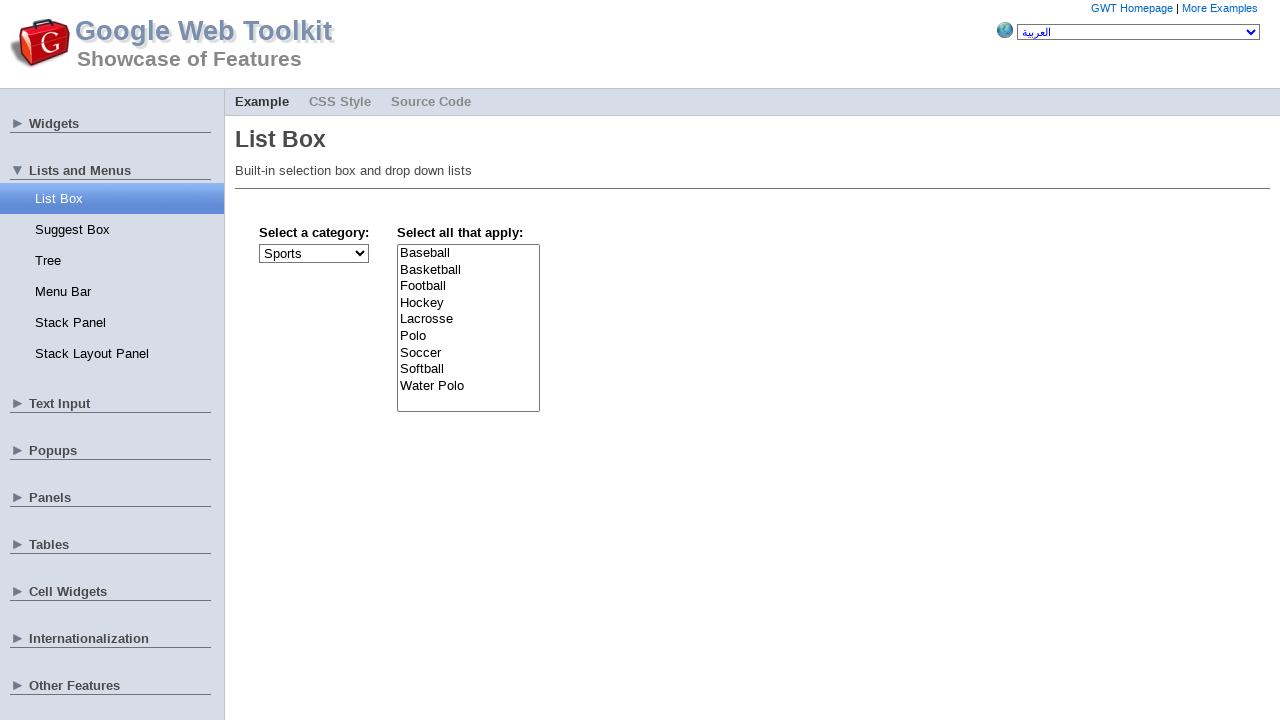